Clicks a button to trigger a confirm alert and dismisses it

Starting URL: https://demoqa.com/alerts

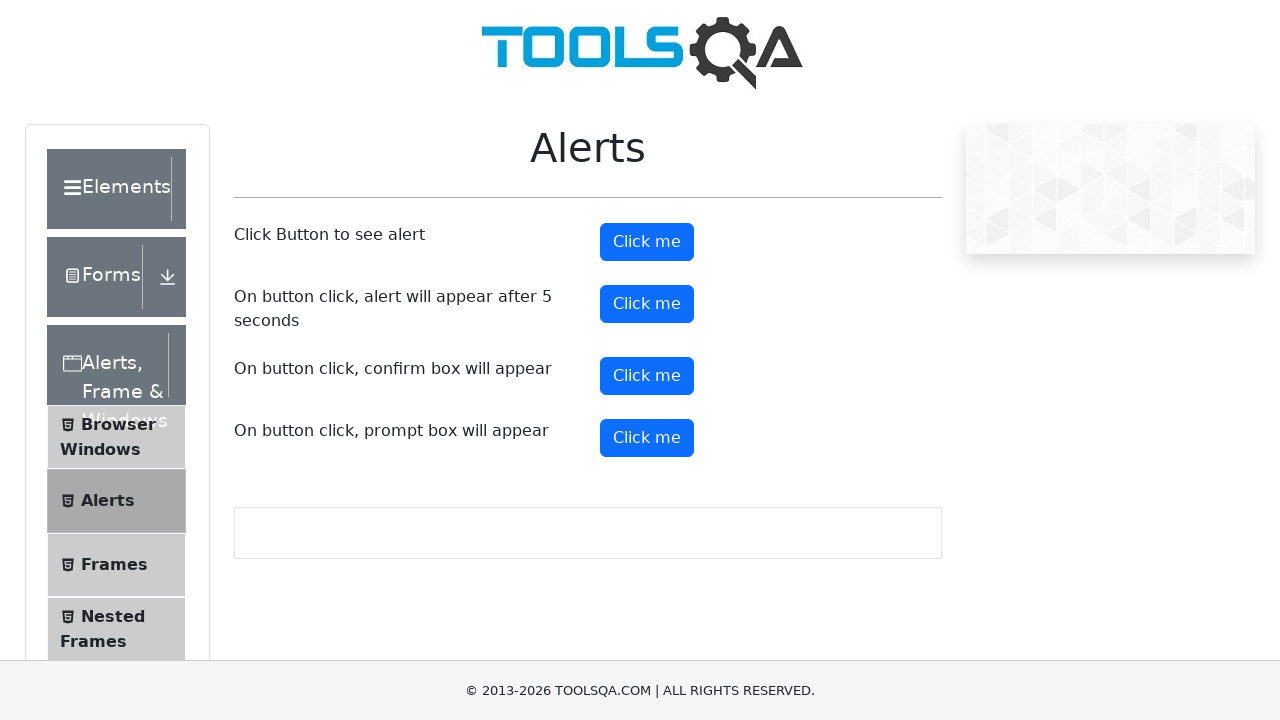

Set up dialog handler to dismiss alerts
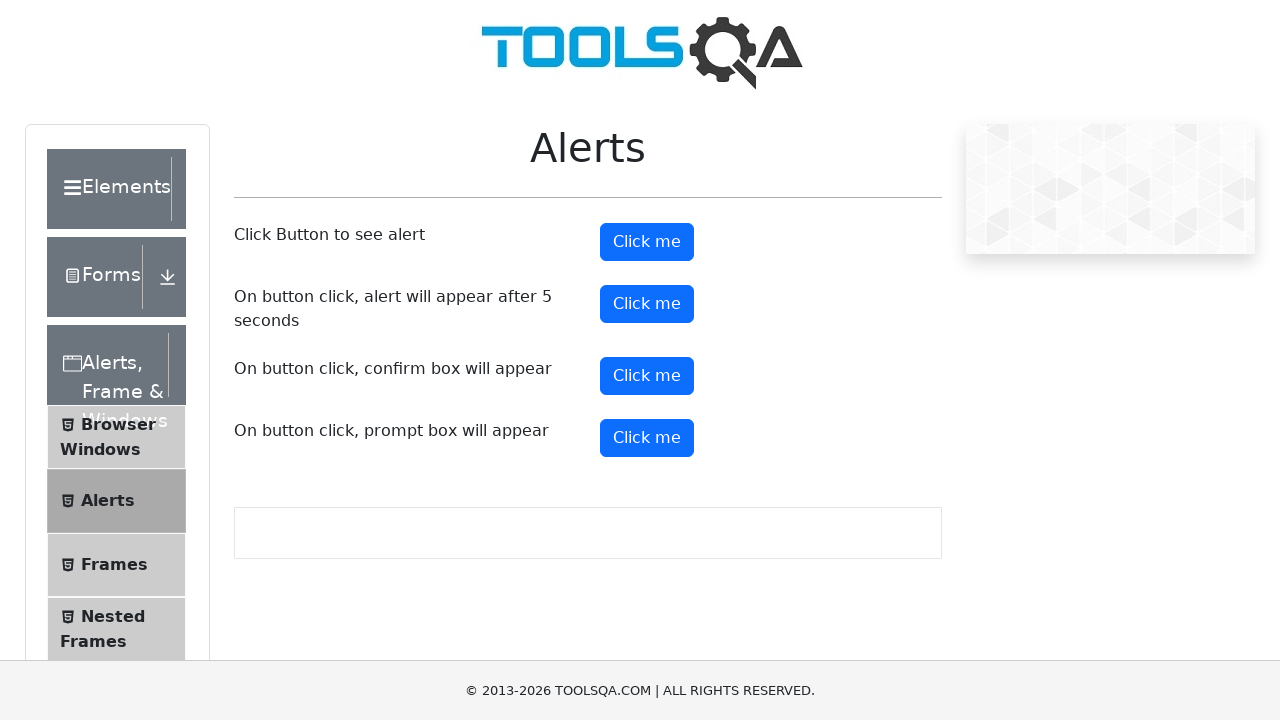

Clicked confirm button to trigger alert at (647, 376) on #confirmButton
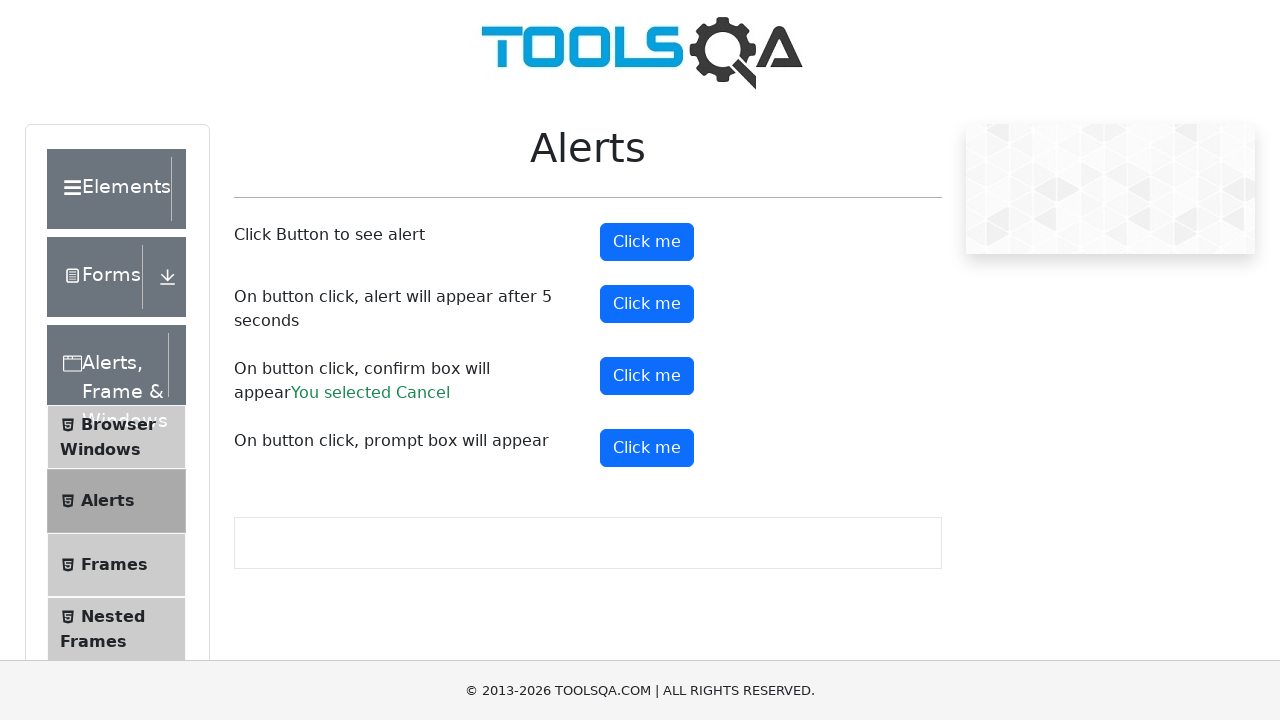

Confirm result appeared after dismissing alert
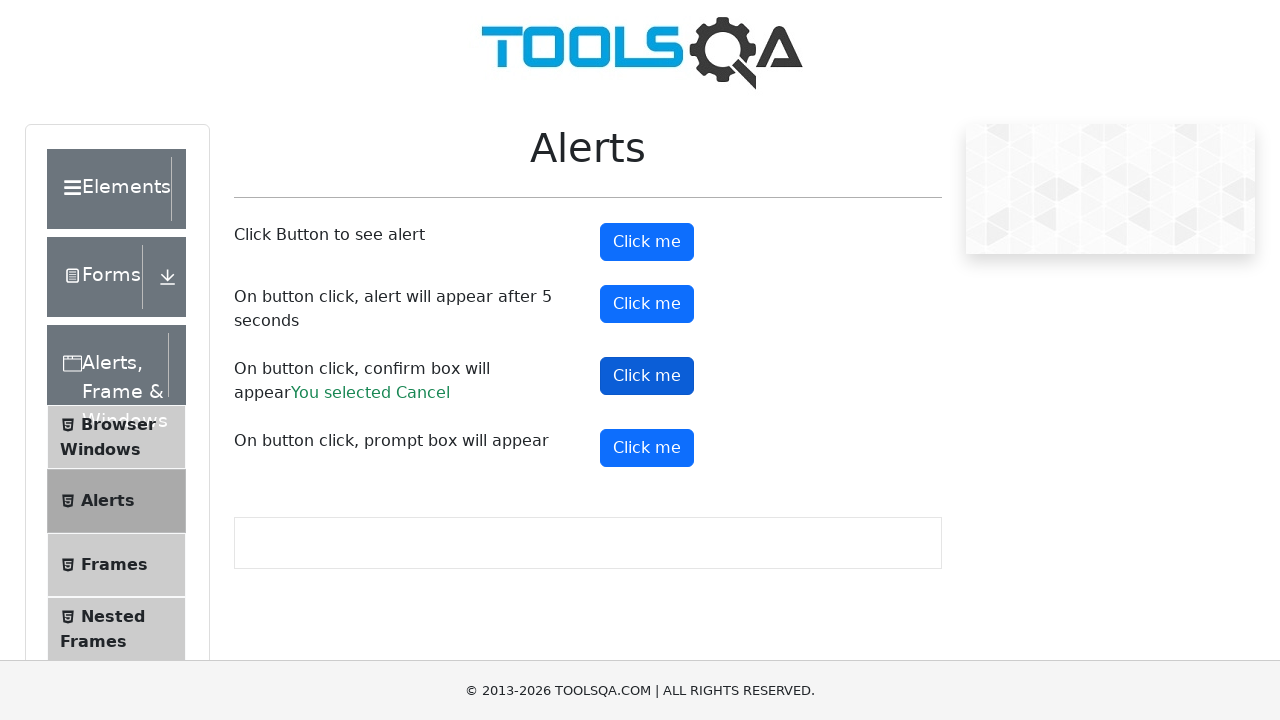

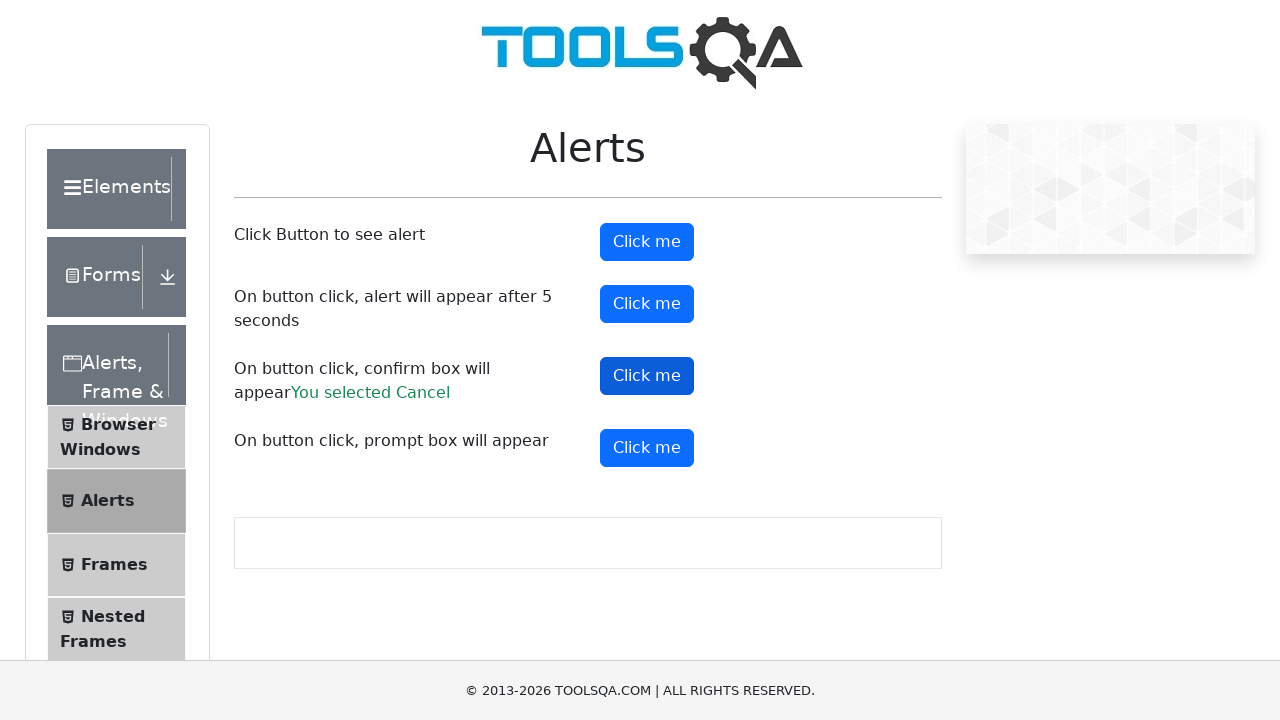